Navigates to Flipkart homepage and verifies the page loads by checking the title and URL are present

Starting URL: https://www.flipkart.com/

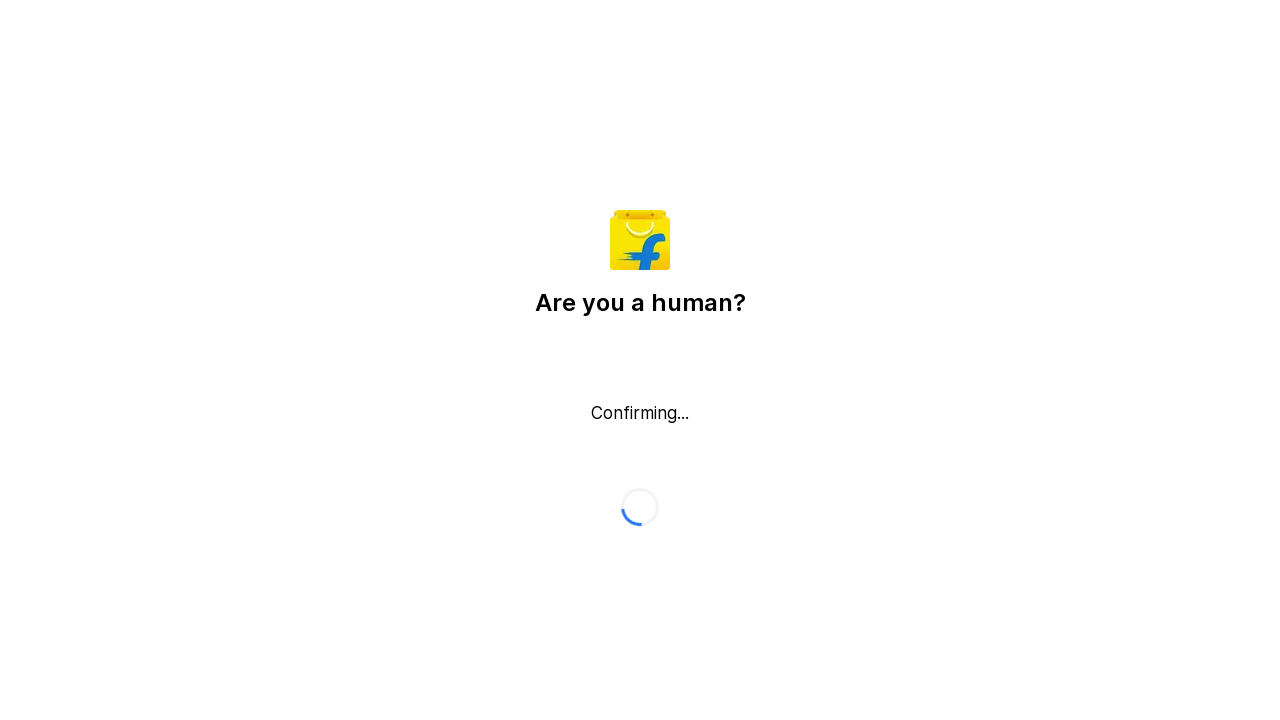

Waited for page to reach domcontentloaded state
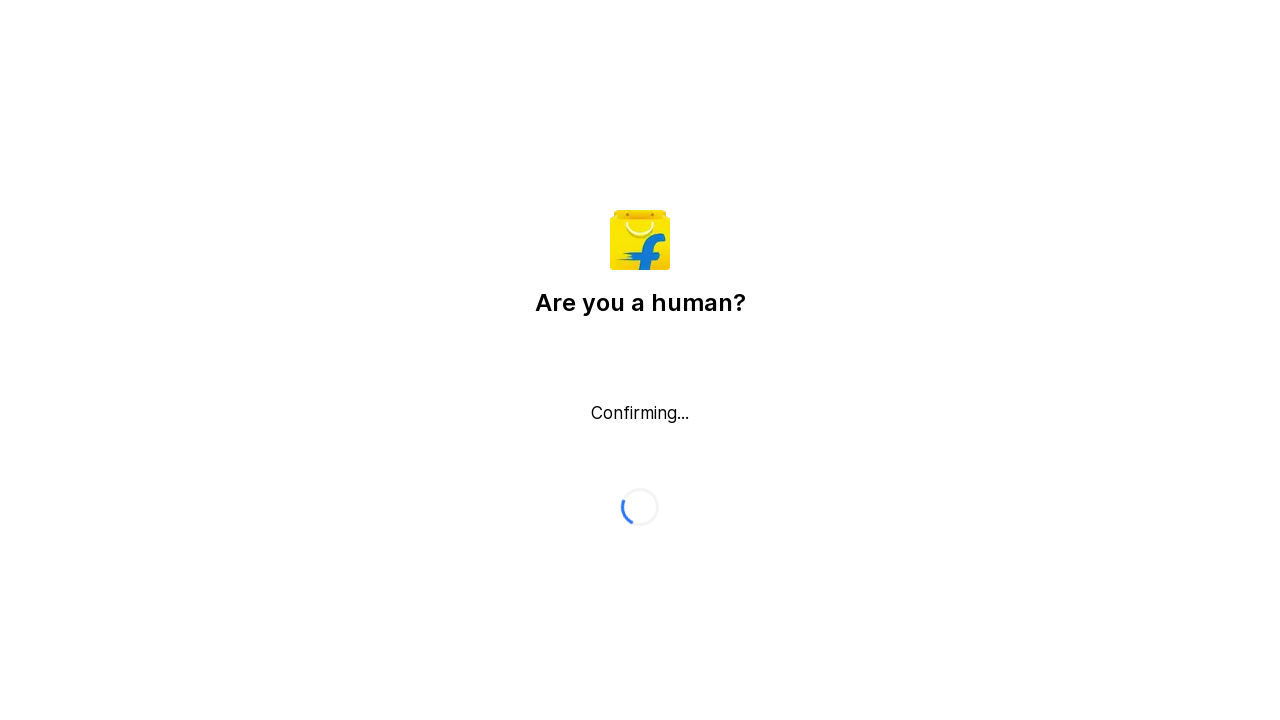

Retrieved page title: Flipkart reCAPTCHA
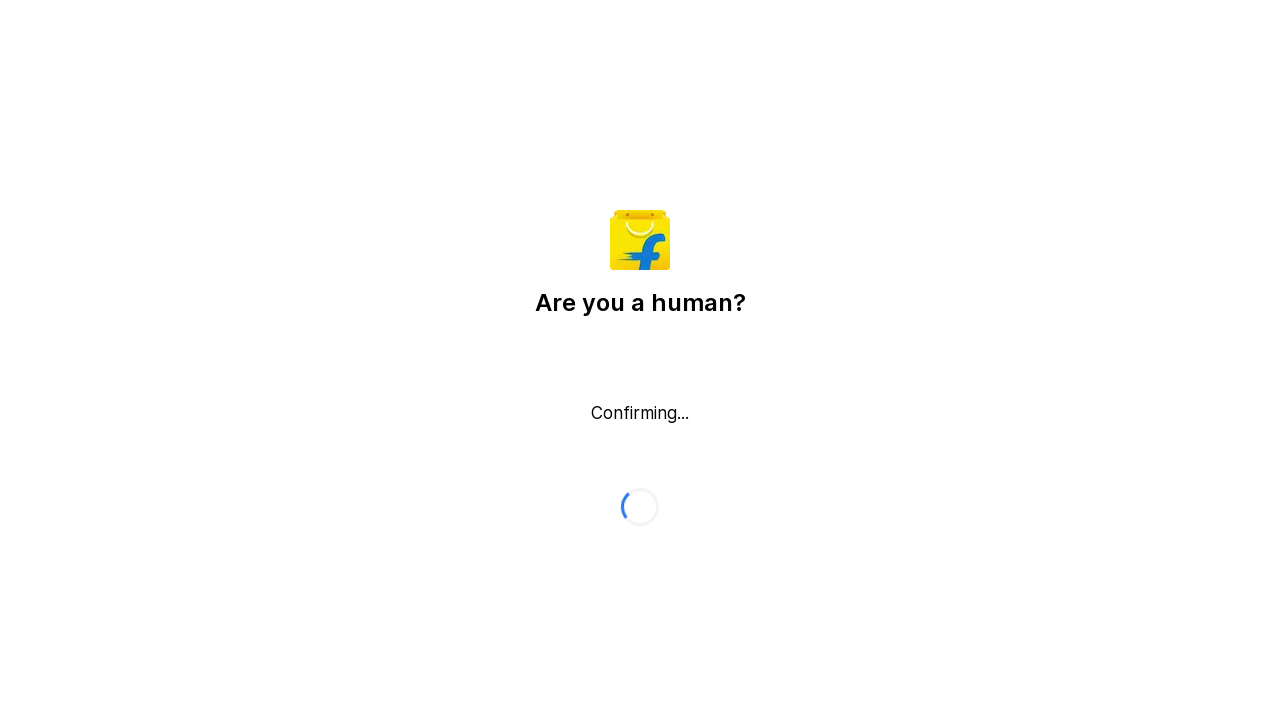

Verified that page title is not empty
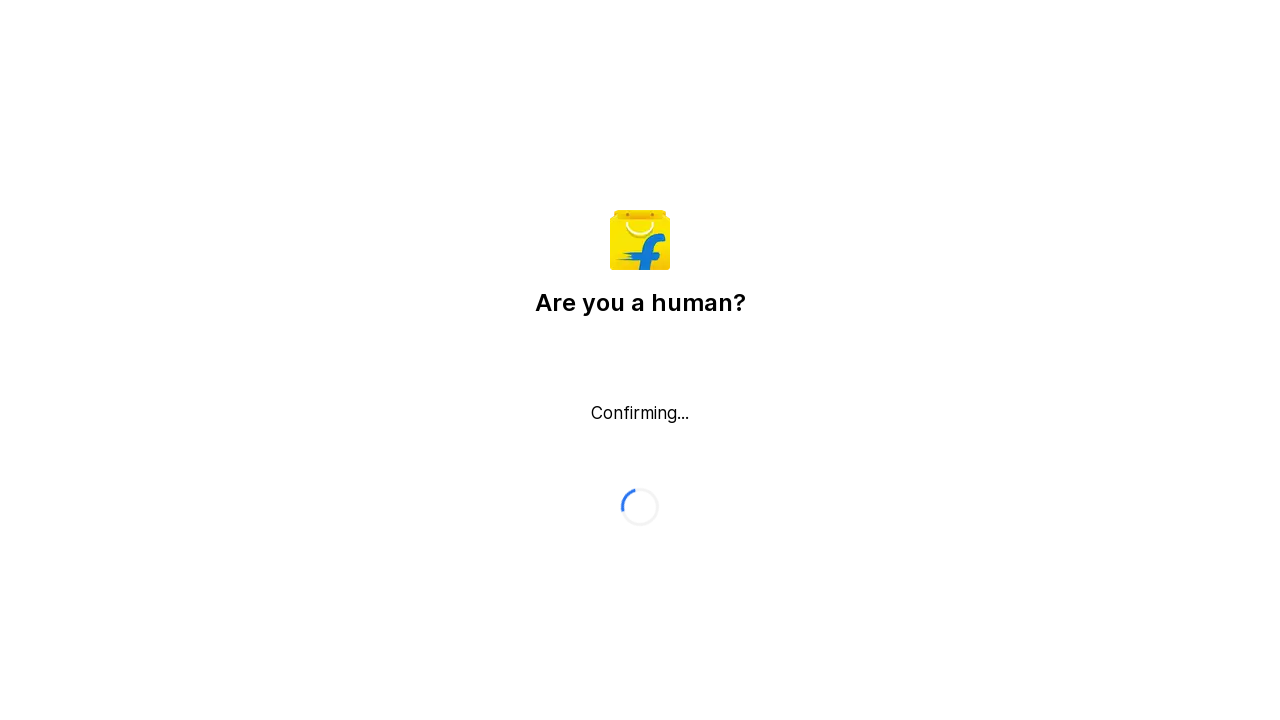

Retrieved current URL: https://www.flipkart.com/
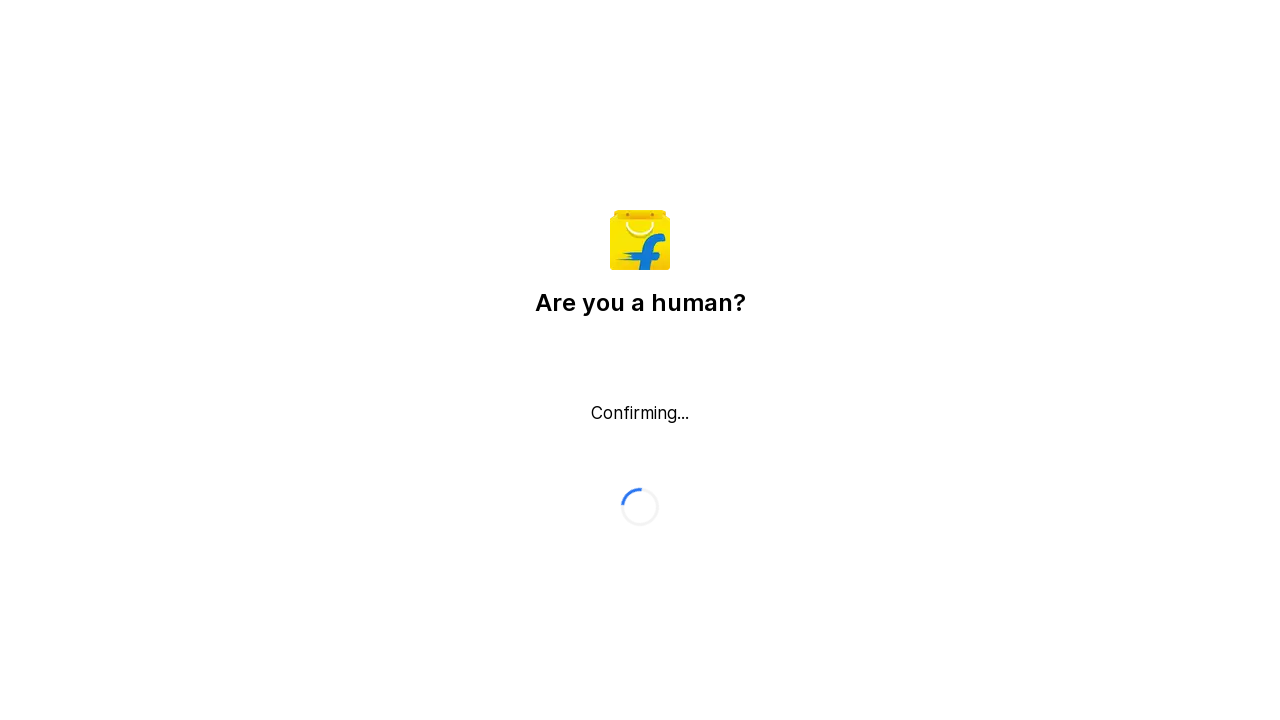

Verified that current URL contains 'flipkart.com'
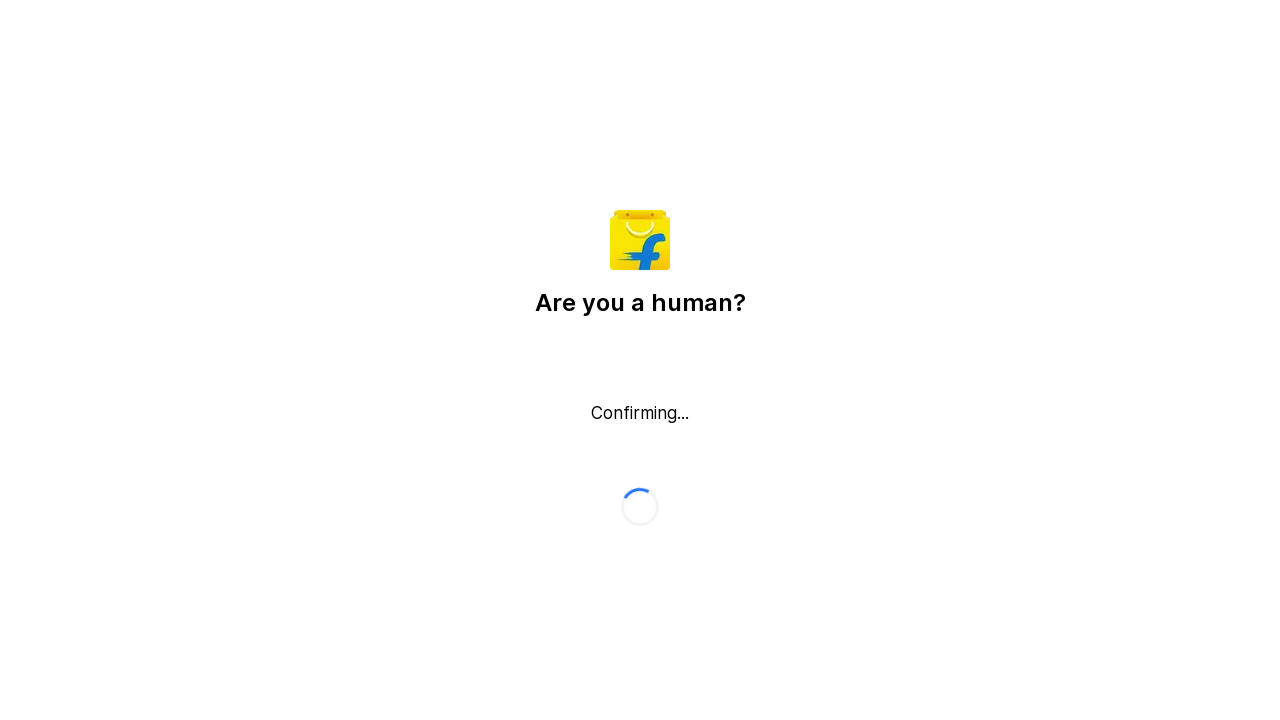

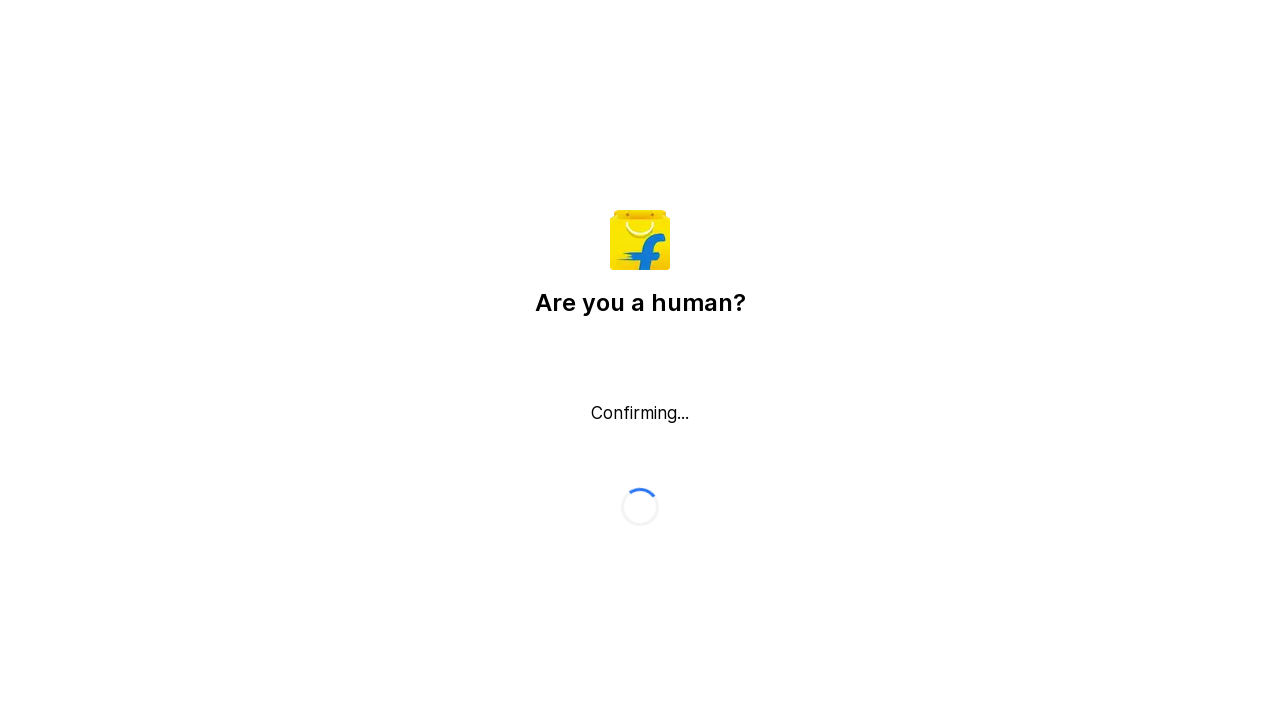